Navigates to Selenium downloads page, scrolls to the Sponsors section, and clicks on the BrowserStack sponsor image

Starting URL: https://www.selenium.dev/downloads/

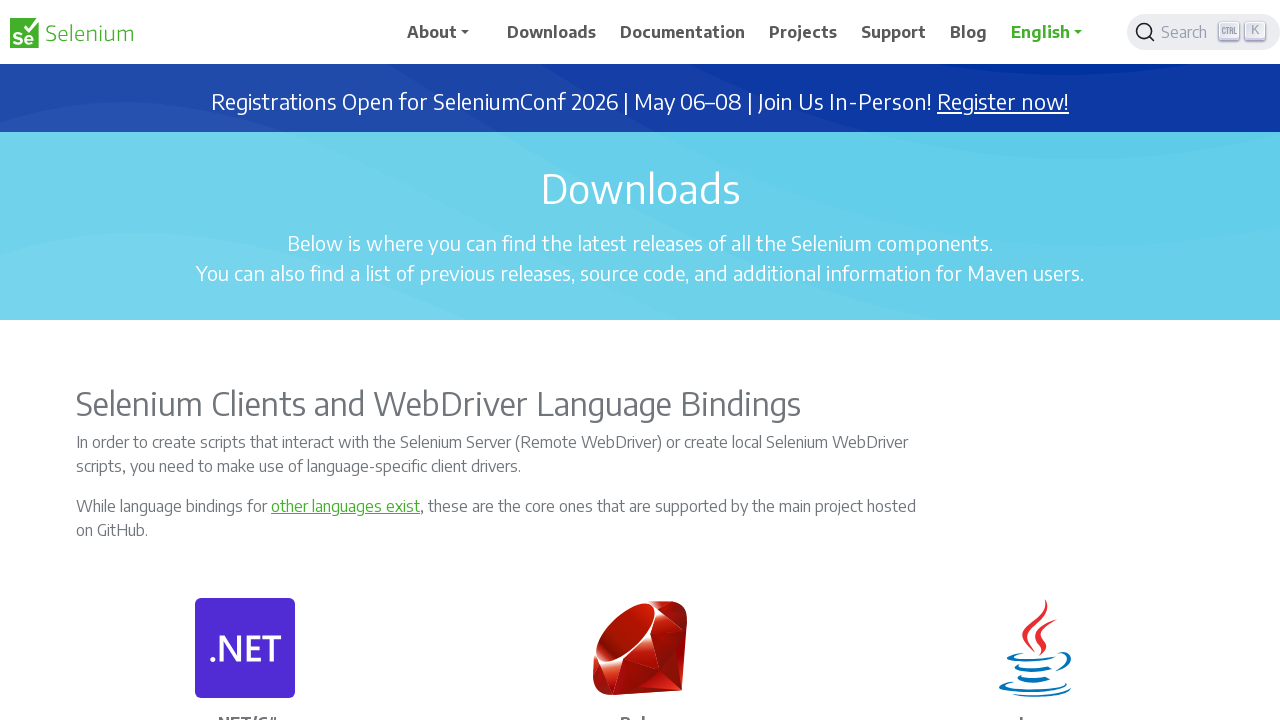

Located the 'Selenium Level Sponsors' heading element
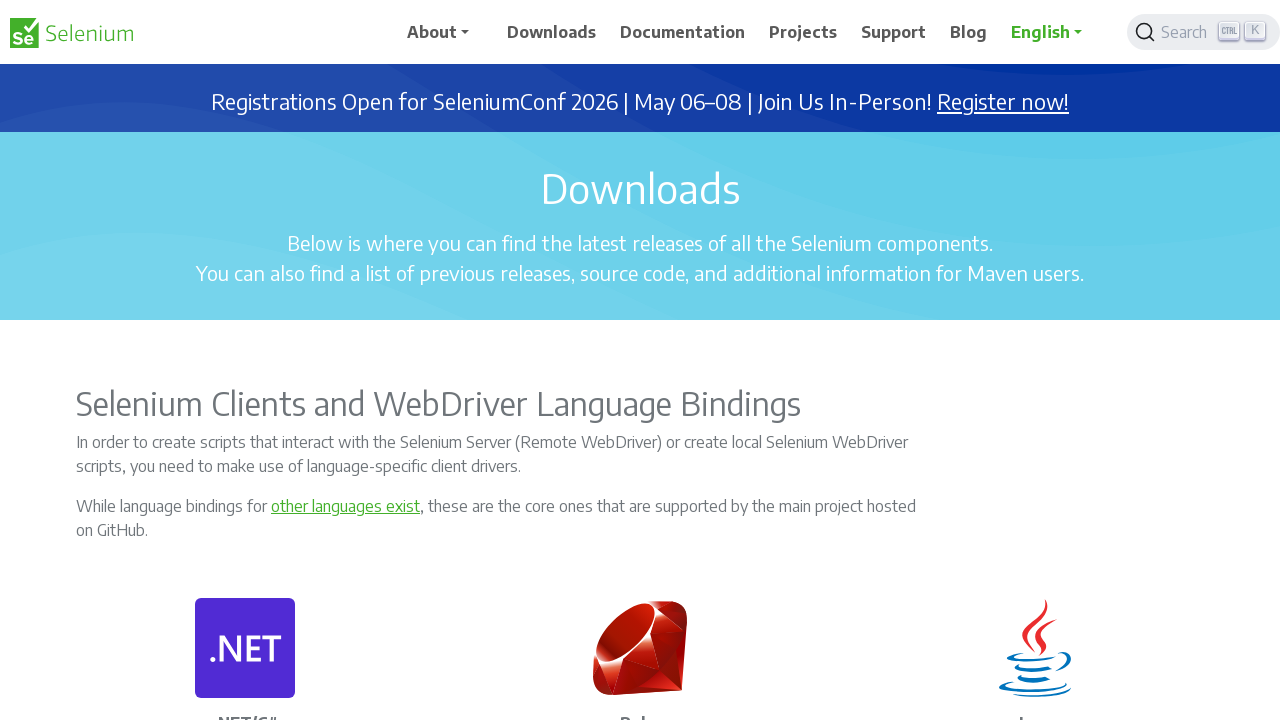

Scrolled to the Sponsors section heading
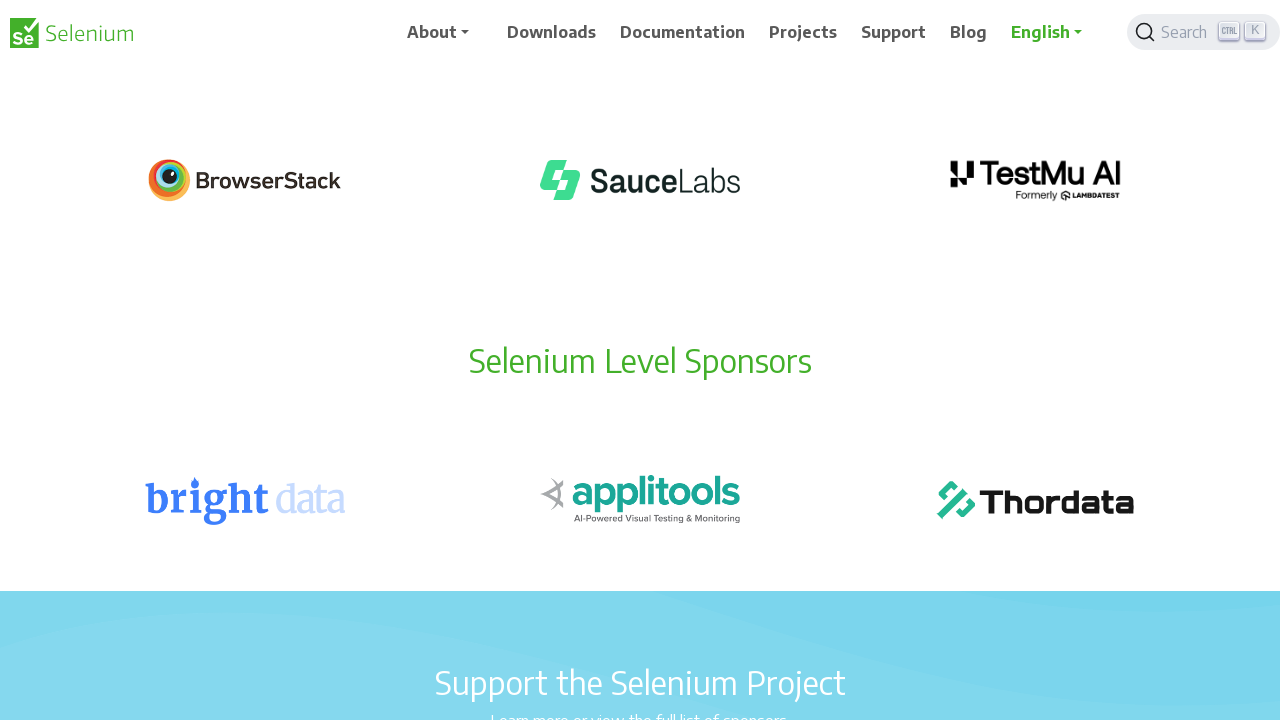

Clicked on the BrowserStack sponsor image at (245, 180) on xpath=//img[@alt='BrowserStack']
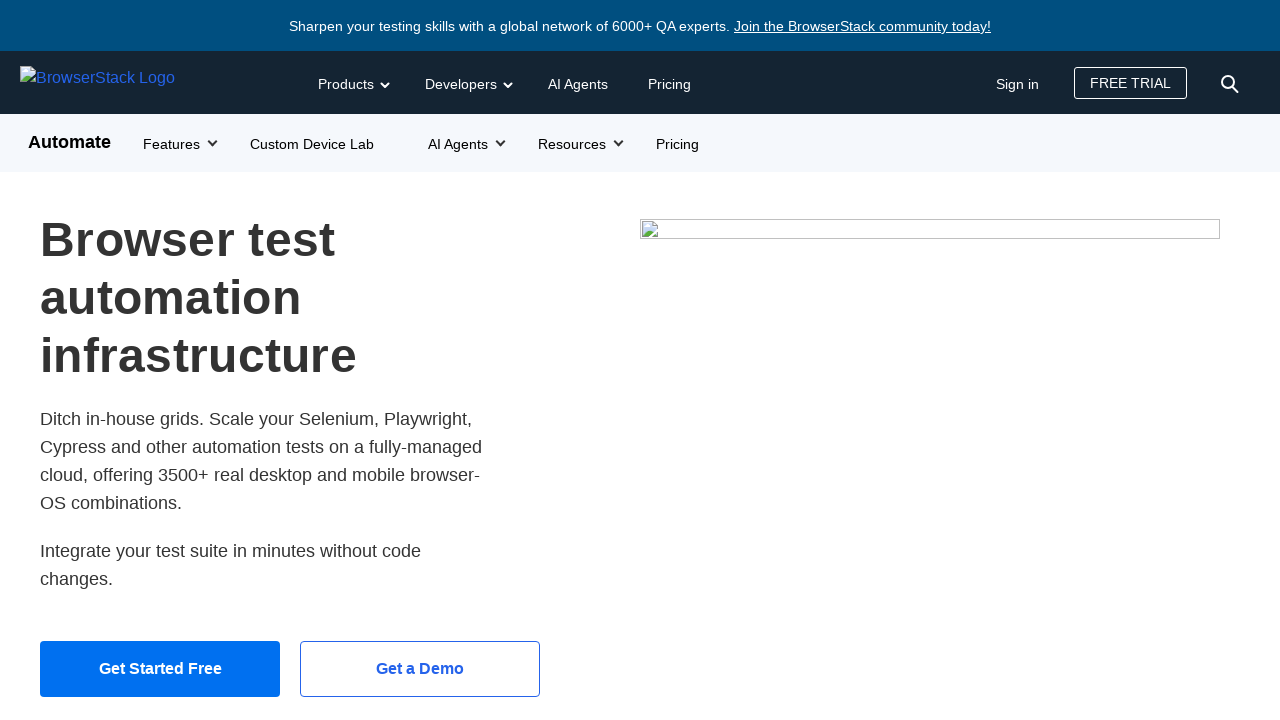

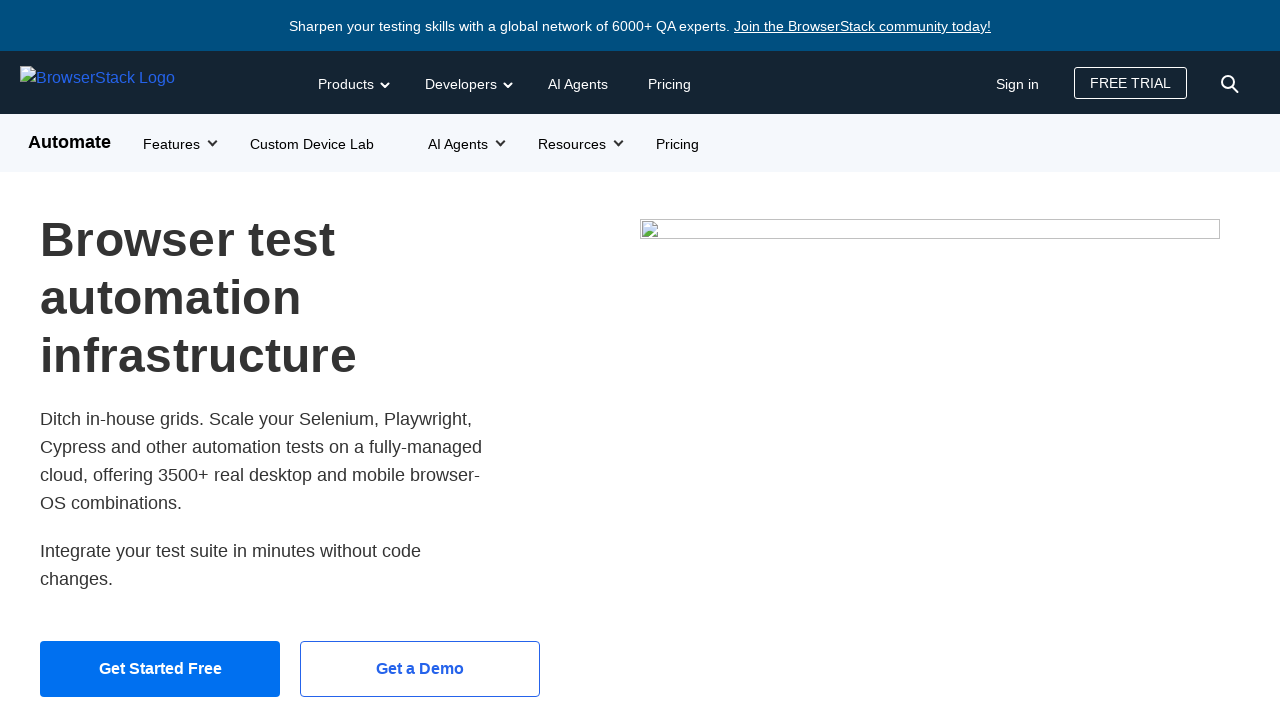